Tests that entered text is trimmed when saving edits

Starting URL: https://demo.playwright.dev/todomvc

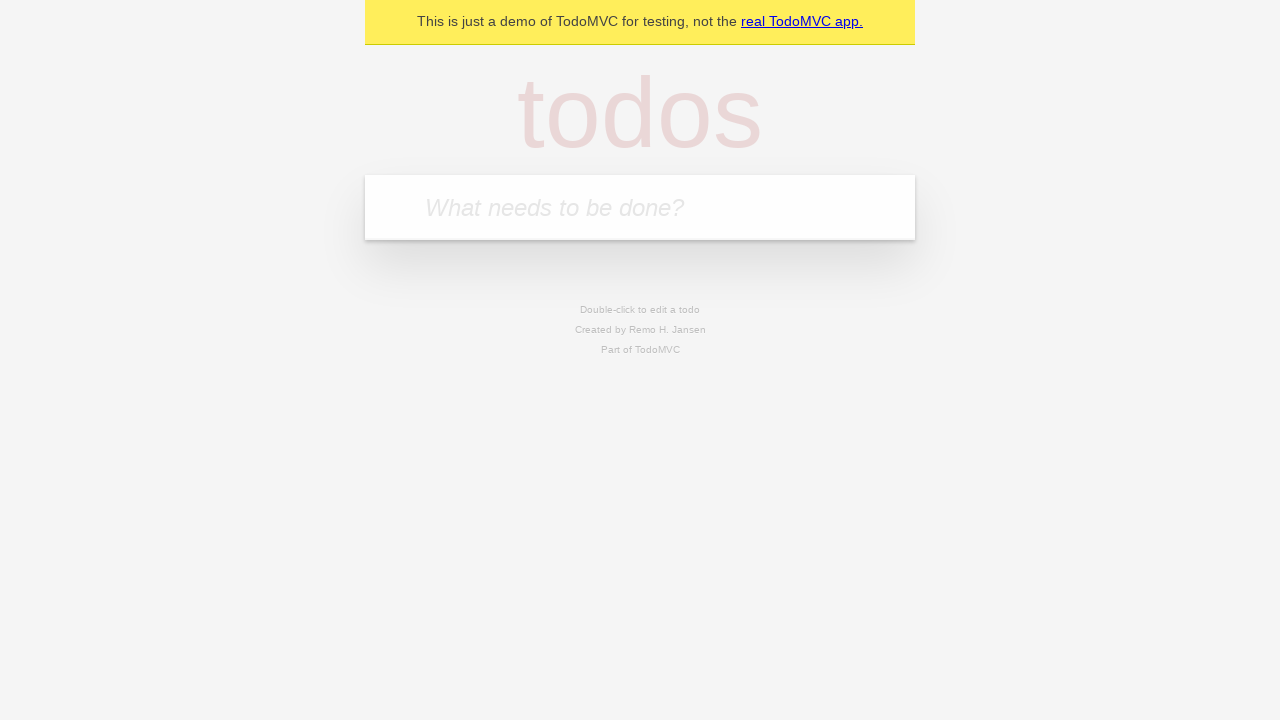

Filled todo input with 'buy some cheese' on internal:attr=[placeholder="What needs to be done?"i]
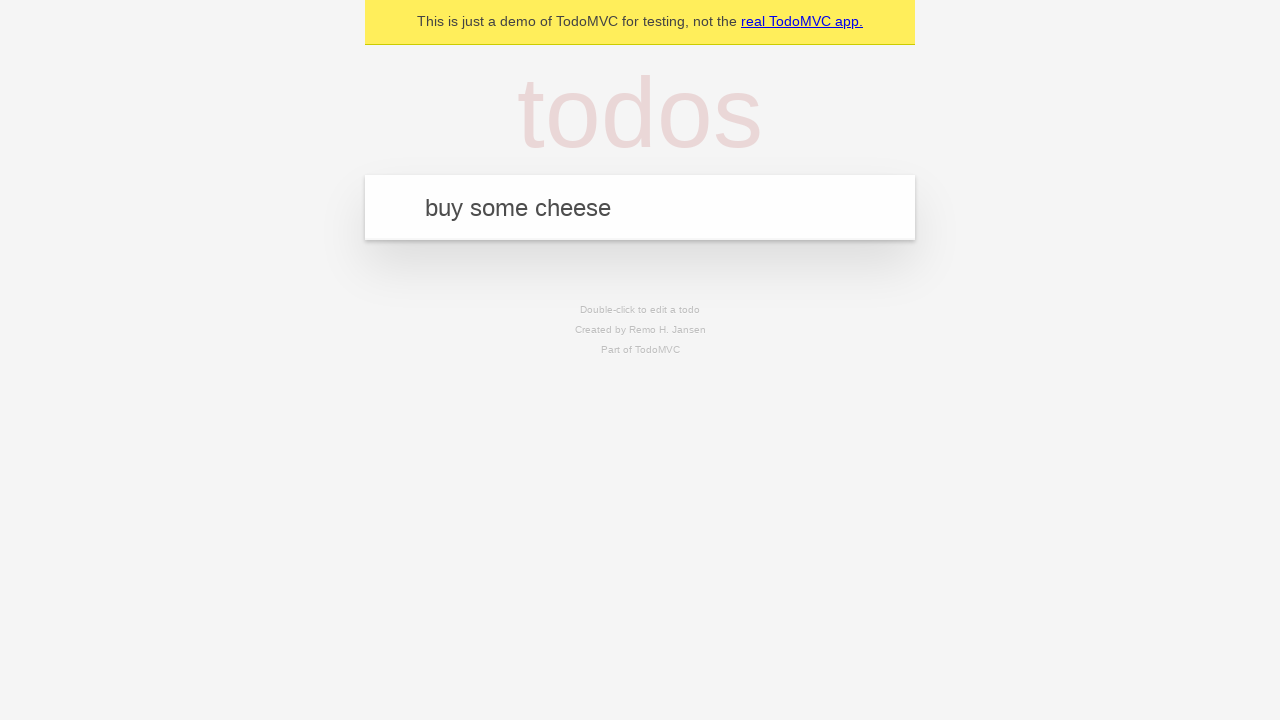

Pressed Enter to create first todo on internal:attr=[placeholder="What needs to be done?"i]
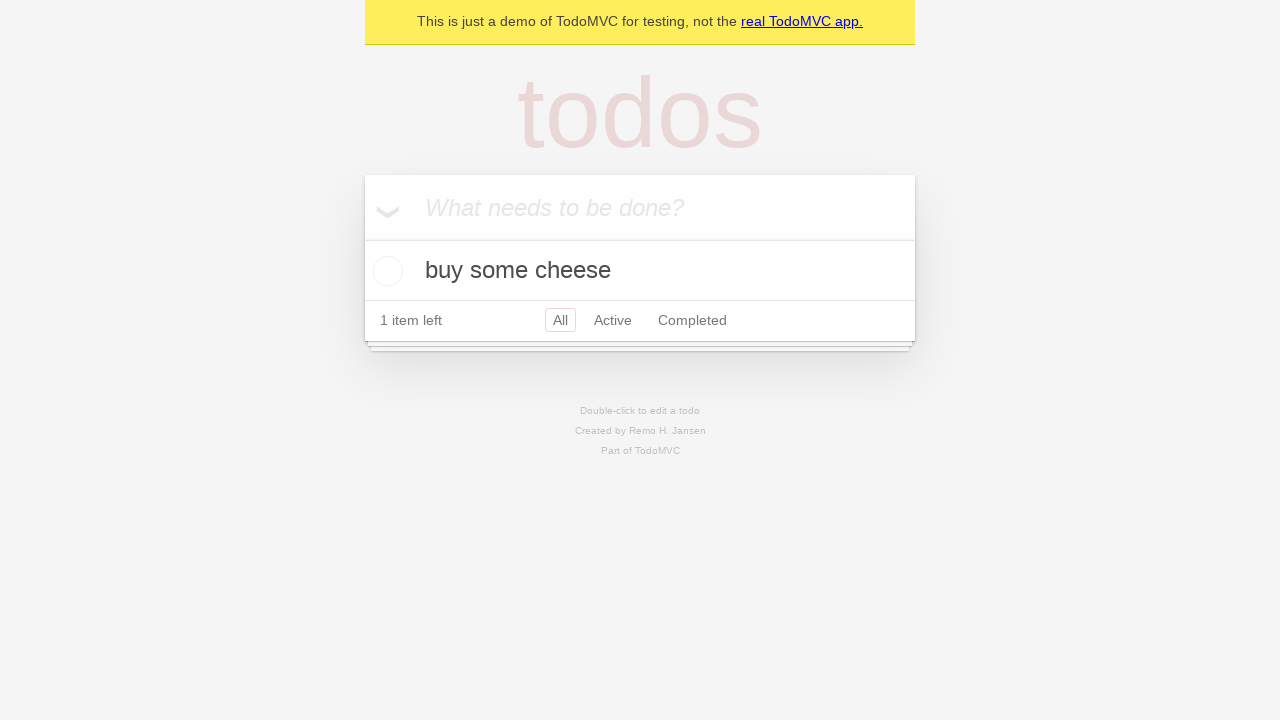

Filled todo input with 'feed the cat' on internal:attr=[placeholder="What needs to be done?"i]
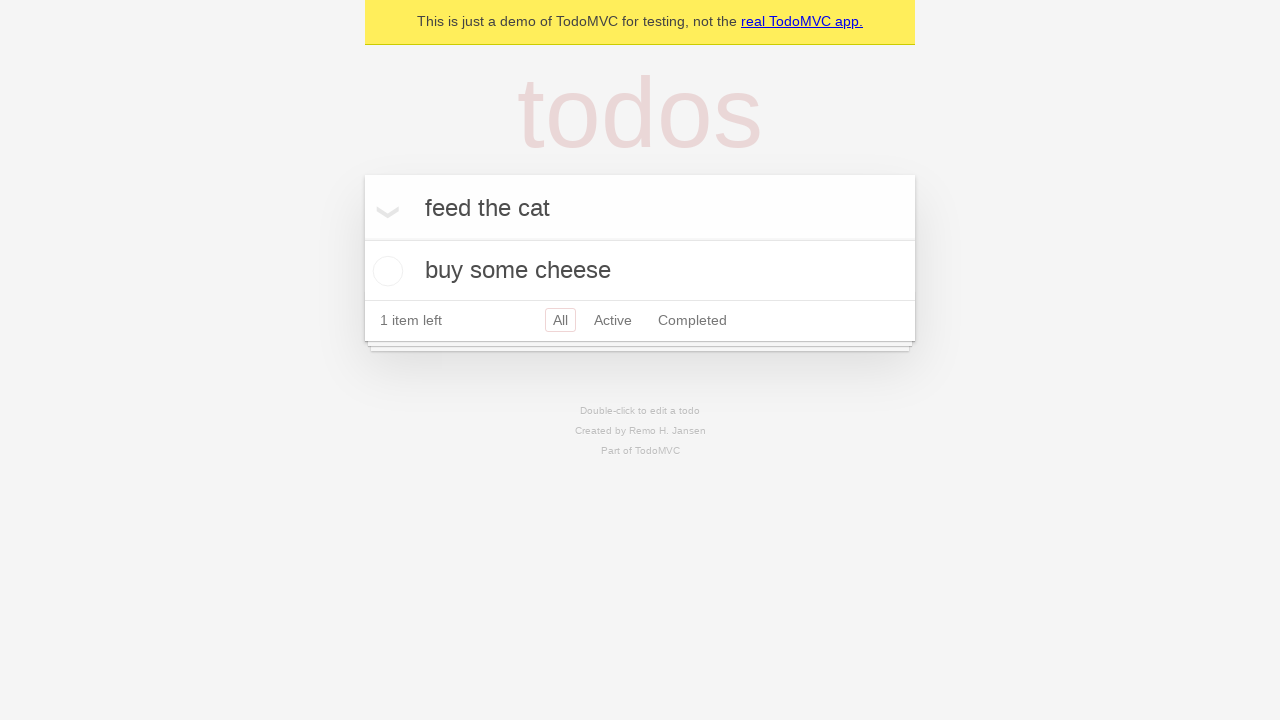

Pressed Enter to create second todo on internal:attr=[placeholder="What needs to be done?"i]
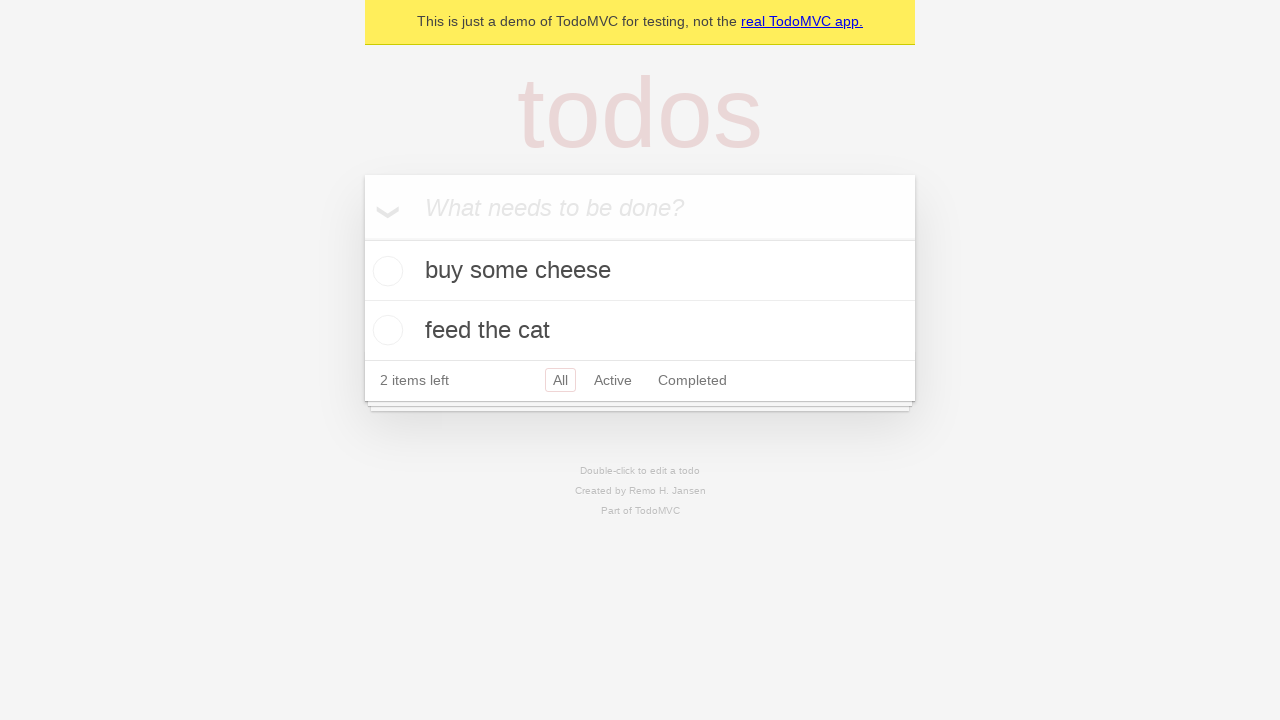

Filled todo input with 'book a doctors appointment' on internal:attr=[placeholder="What needs to be done?"i]
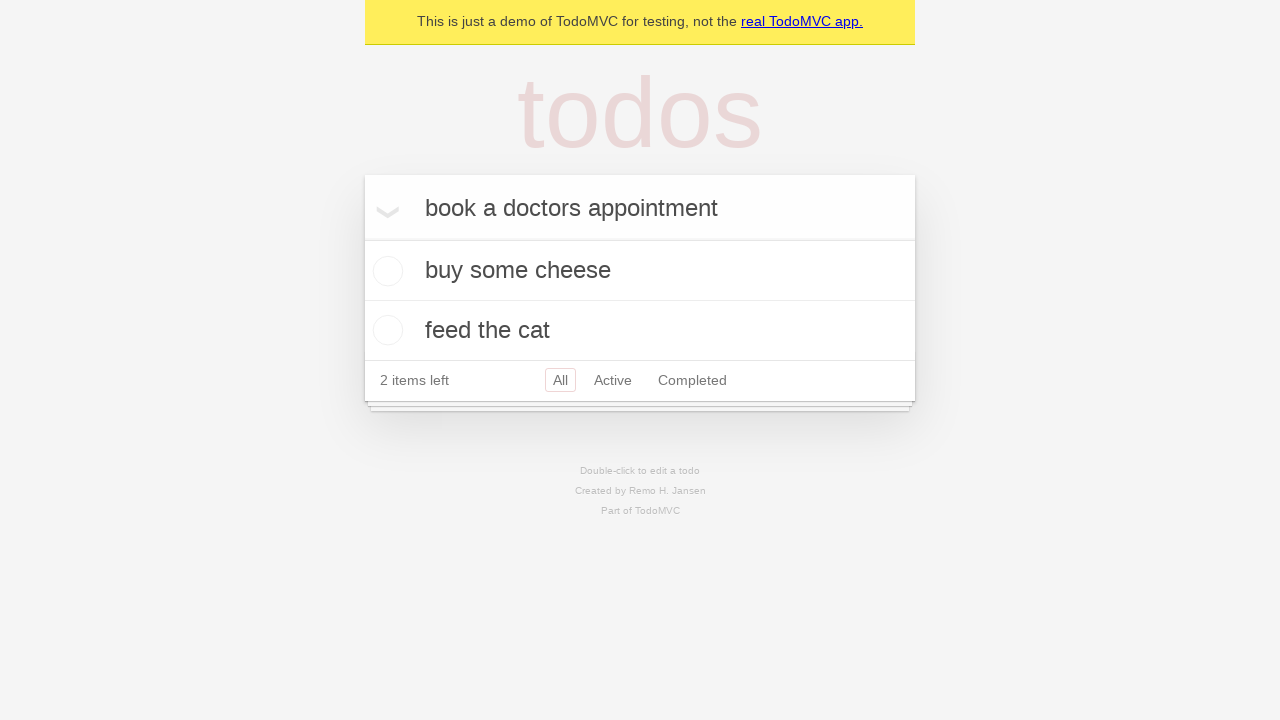

Pressed Enter to create third todo on internal:attr=[placeholder="What needs to be done?"i]
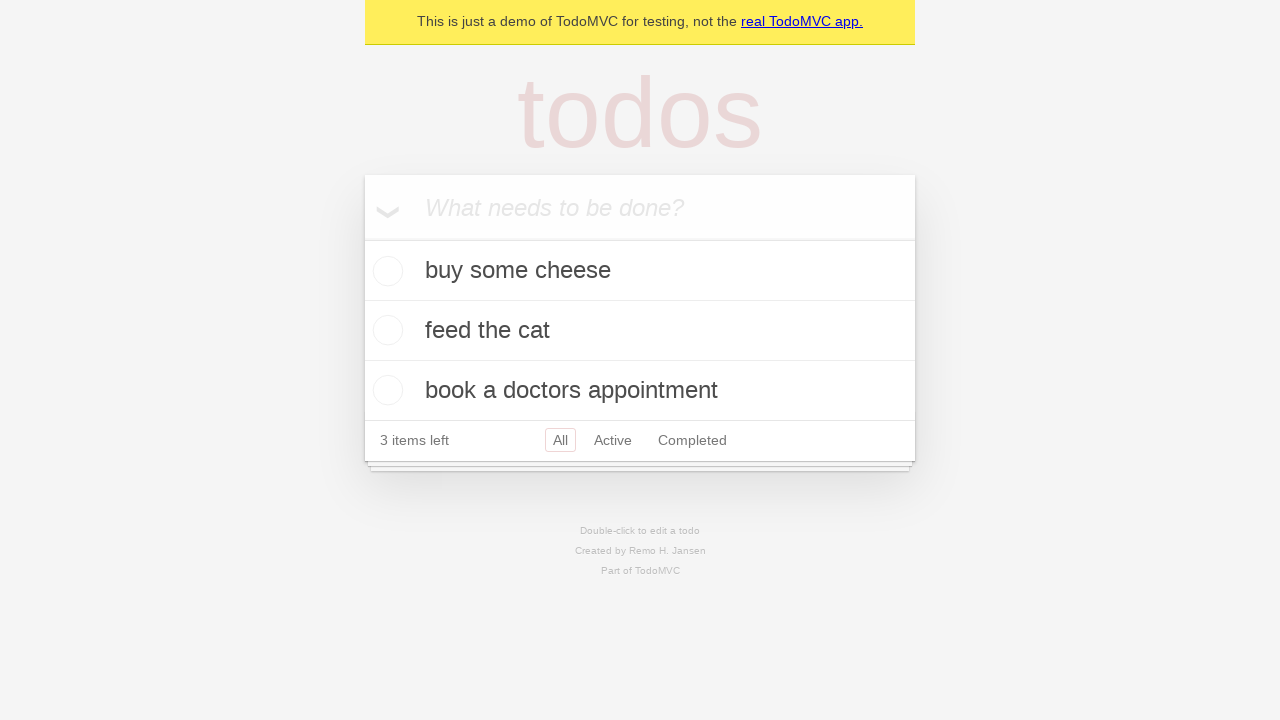

Double-clicked second todo to enter edit mode at (640, 331) on [data-testid='todo-item'] >> nth=1
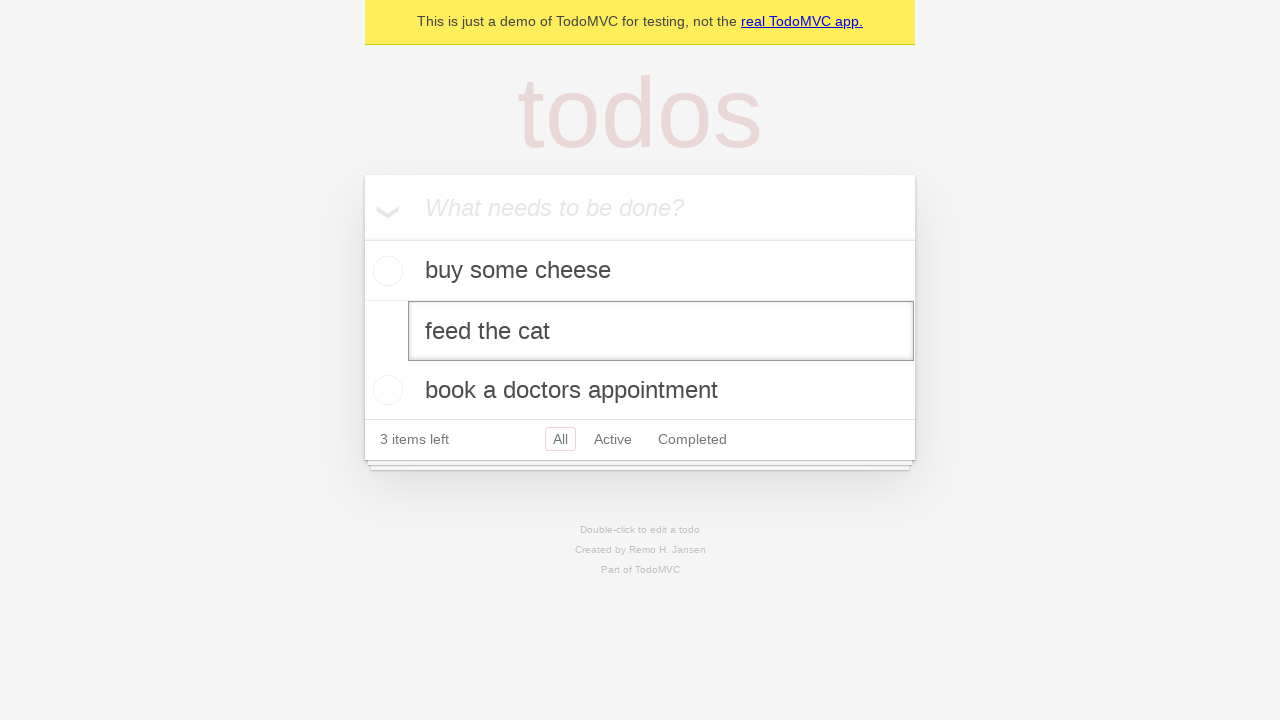

Filled edit field with padded text '    buy some sausages    ' on [data-testid='todo-item'] >> nth=1 >> internal:role=textbox[name="Edit"i]
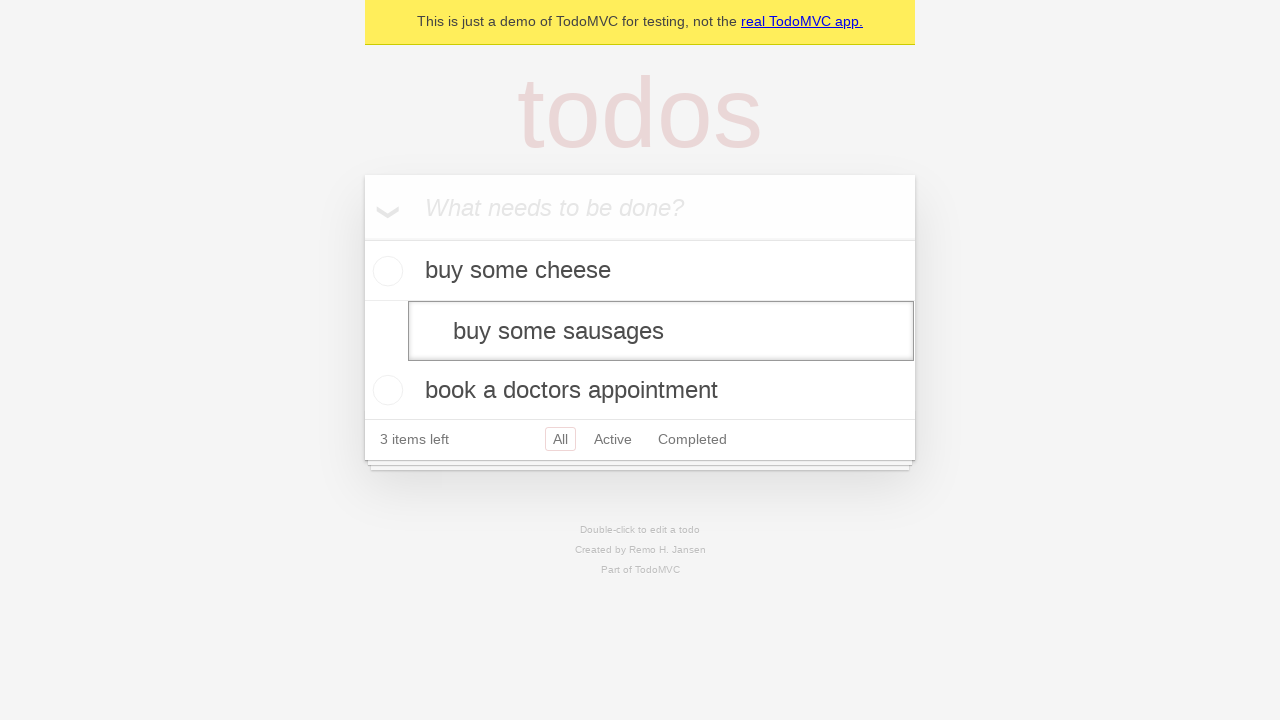

Pressed Enter to save edited todo on [data-testid='todo-item'] >> nth=1 >> internal:role=textbox[name="Edit"i]
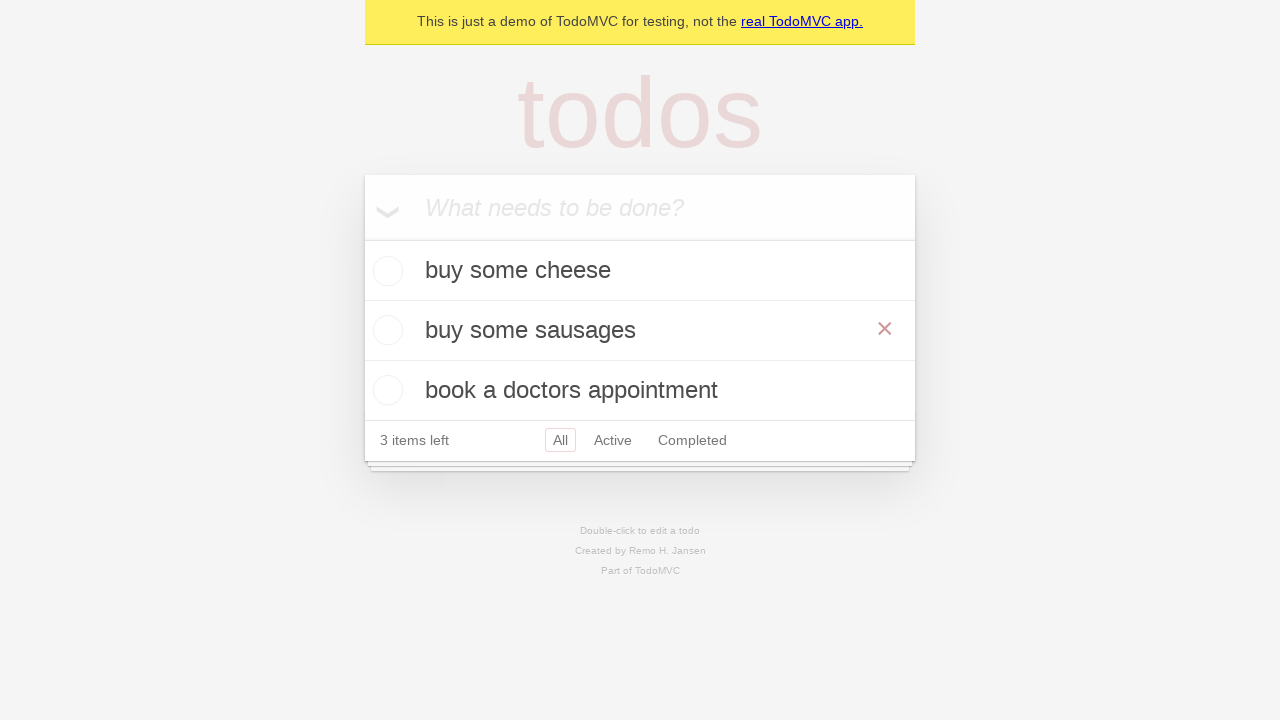

Verified that entered text was trimmed when saved
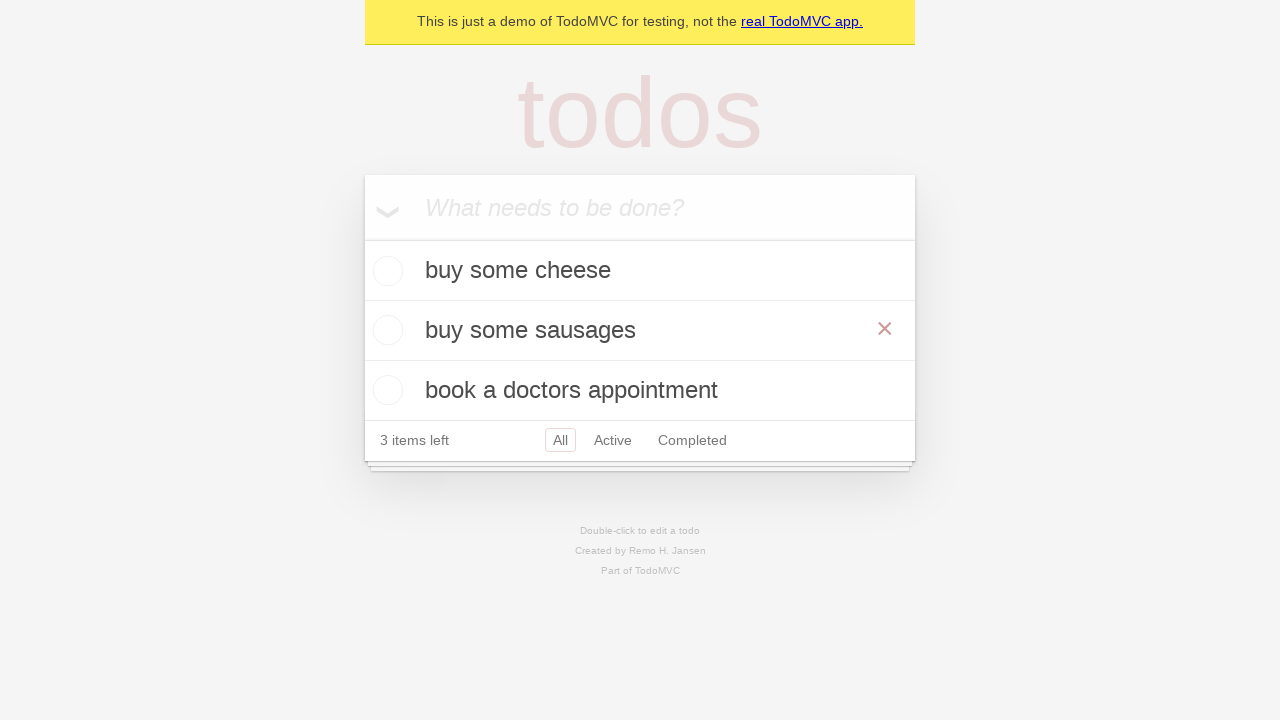

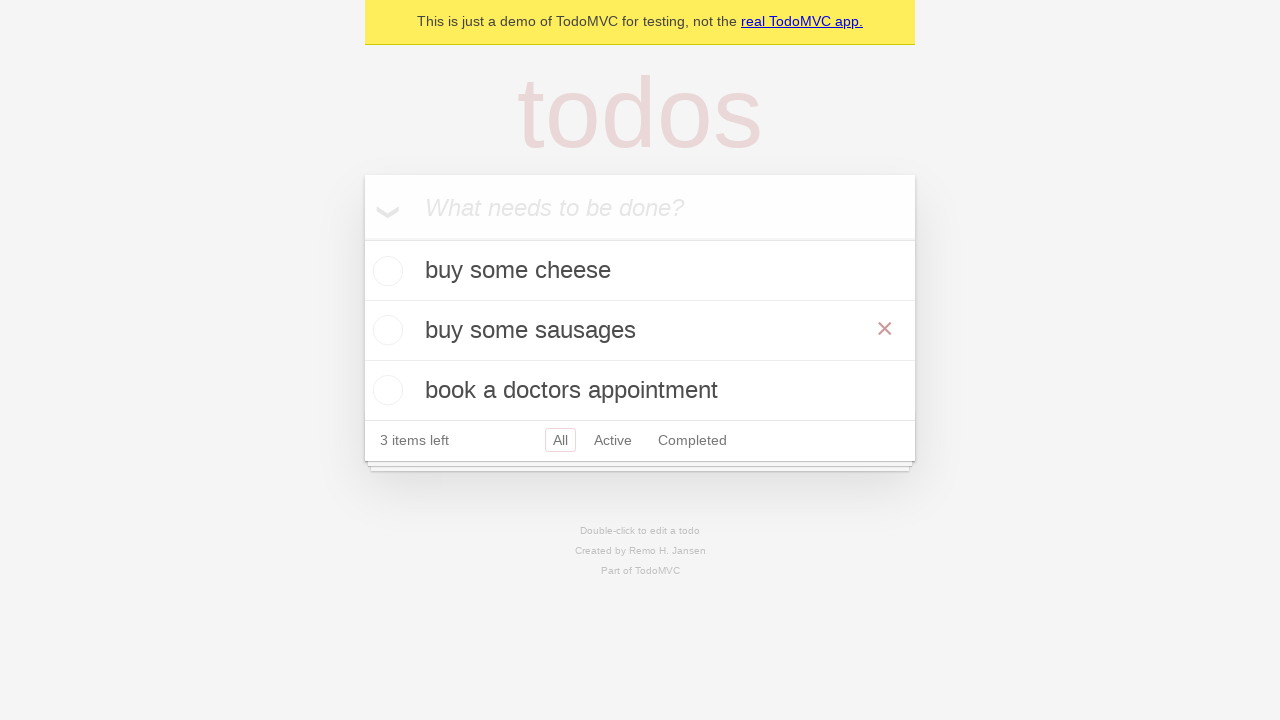